Tests mouse hover functionality by hovering over each main menu option on the GlobalSQA demo site to verify dropdown menus appear correctly.

Starting URL: https://www.globalsqa.com/demo-site/

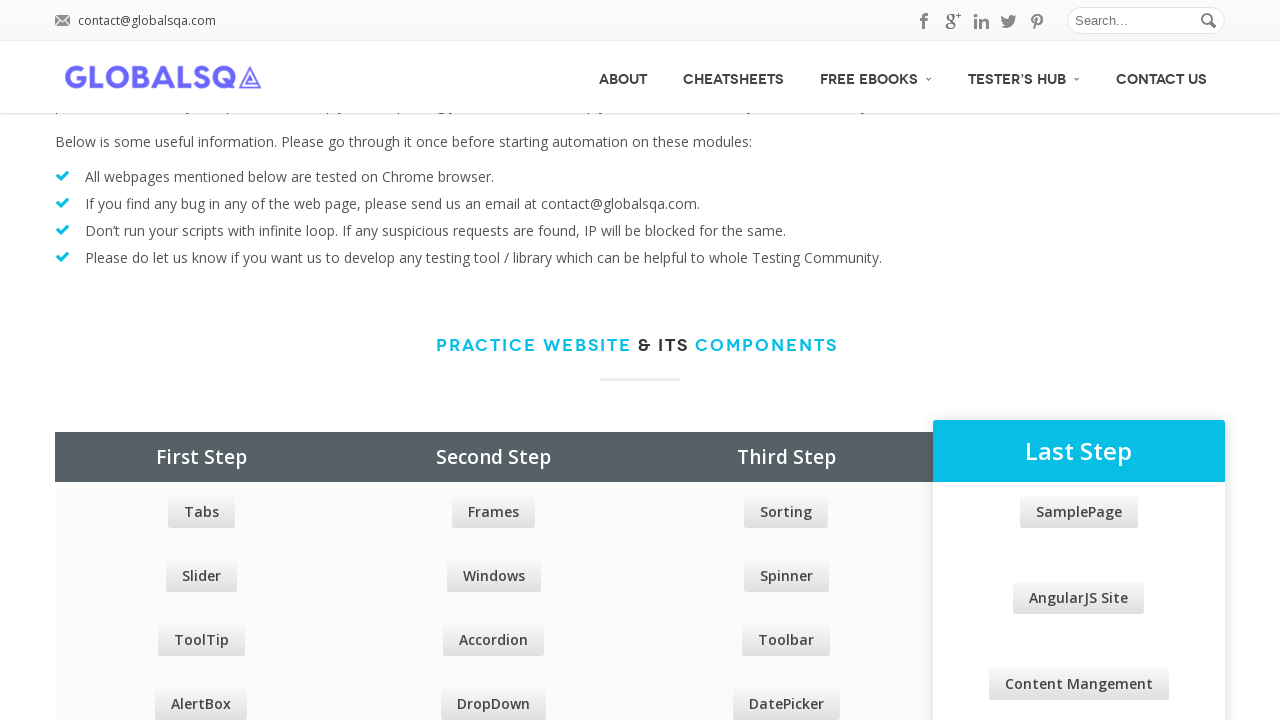

Waited for main menu selector to load
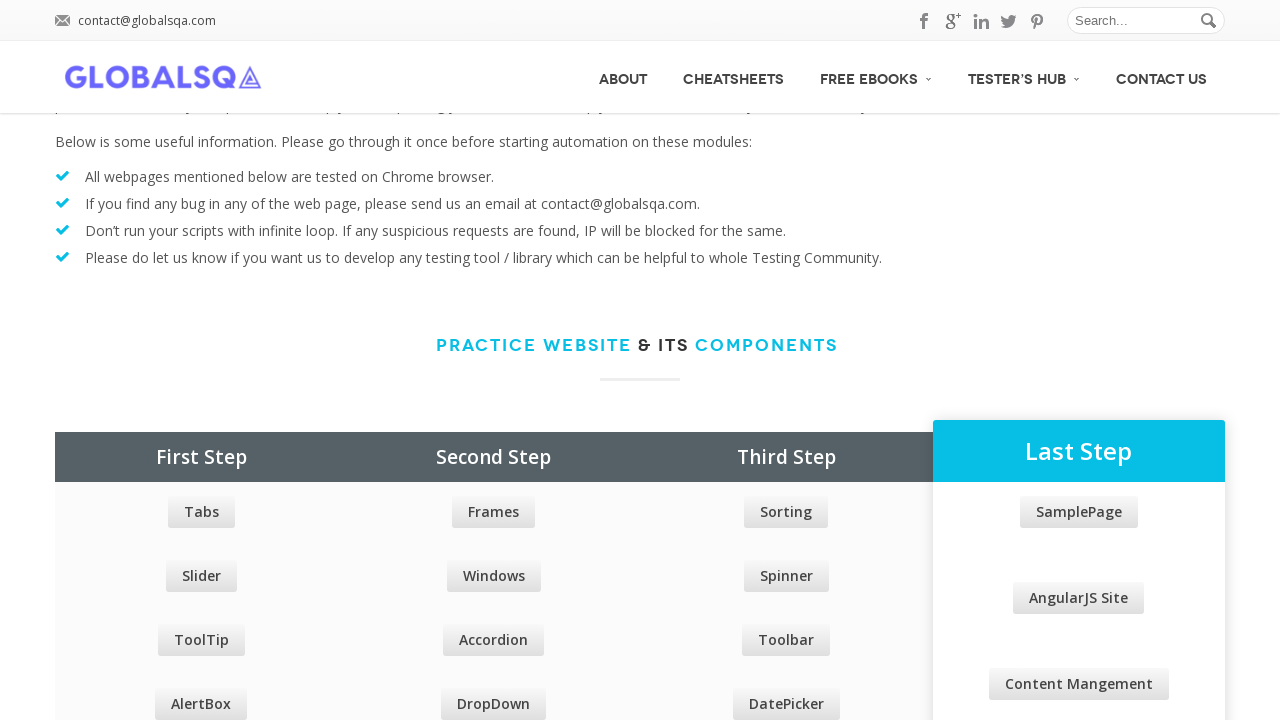

Located all main menu link elements
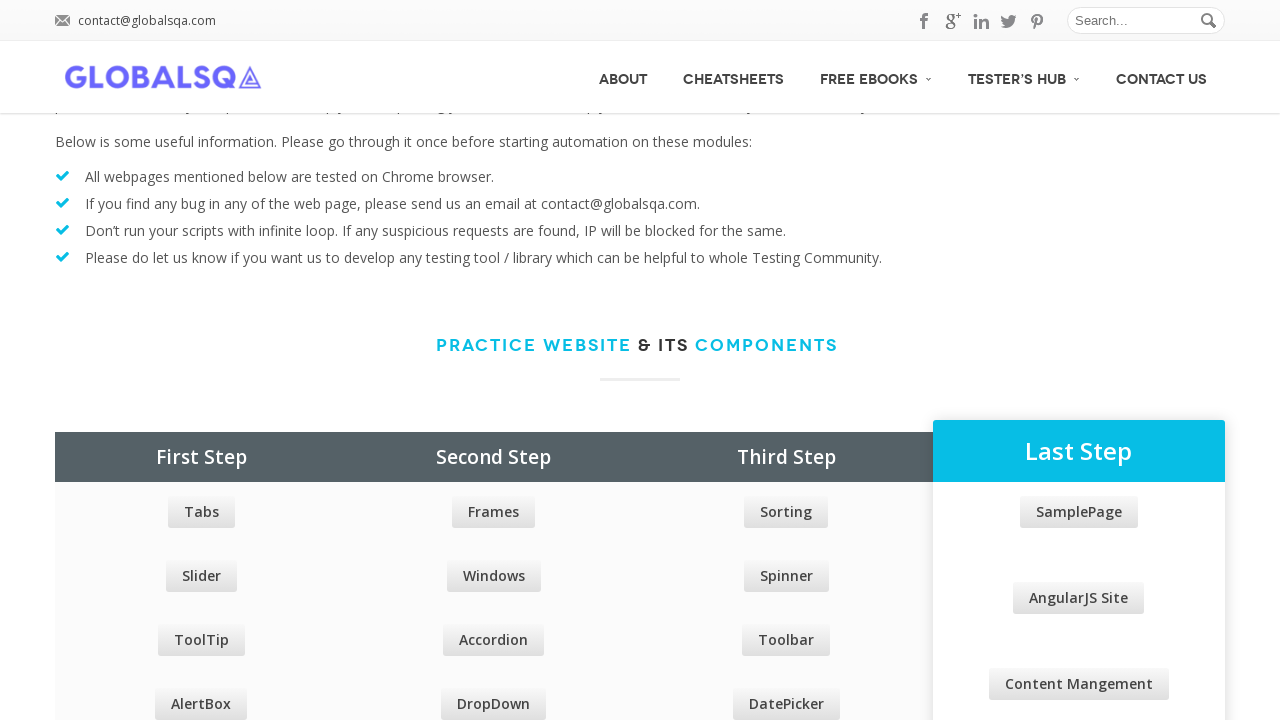

Main Menu option count: 5
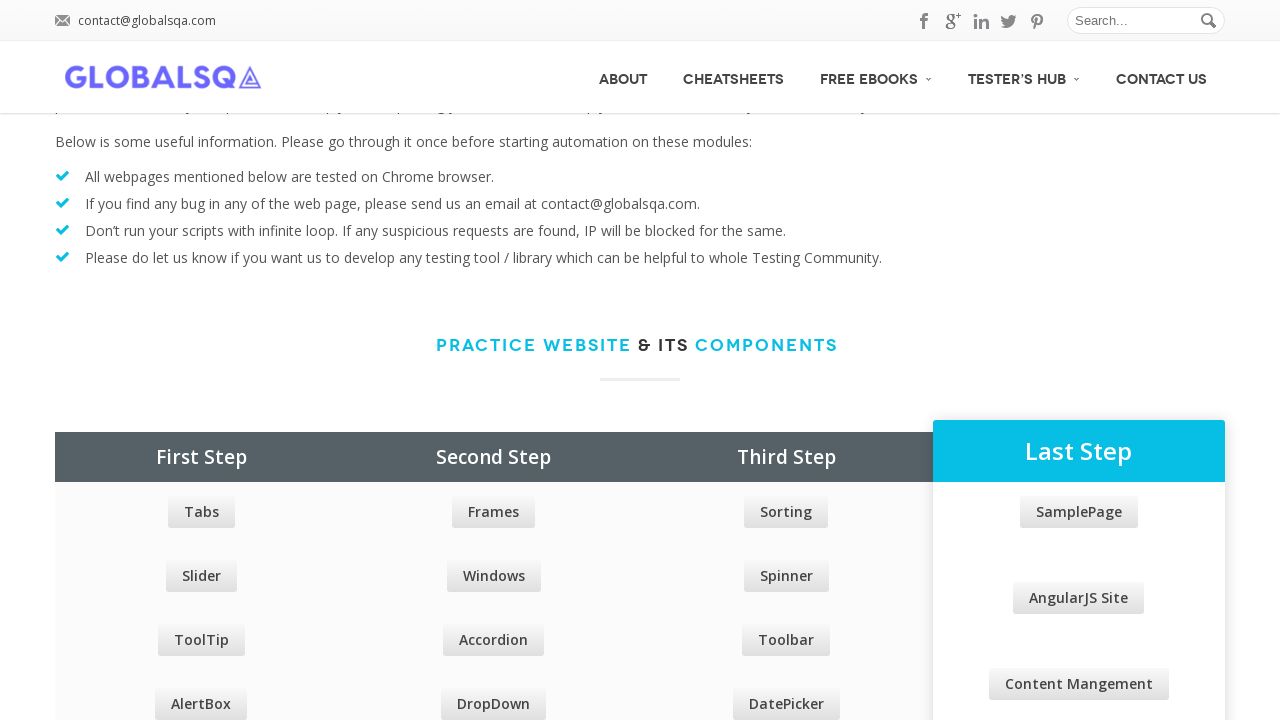

Hovered over main menu option 1 of 5 at (623, 77) on xpath=//div[@id='menu']/ul/li/a >> nth=0
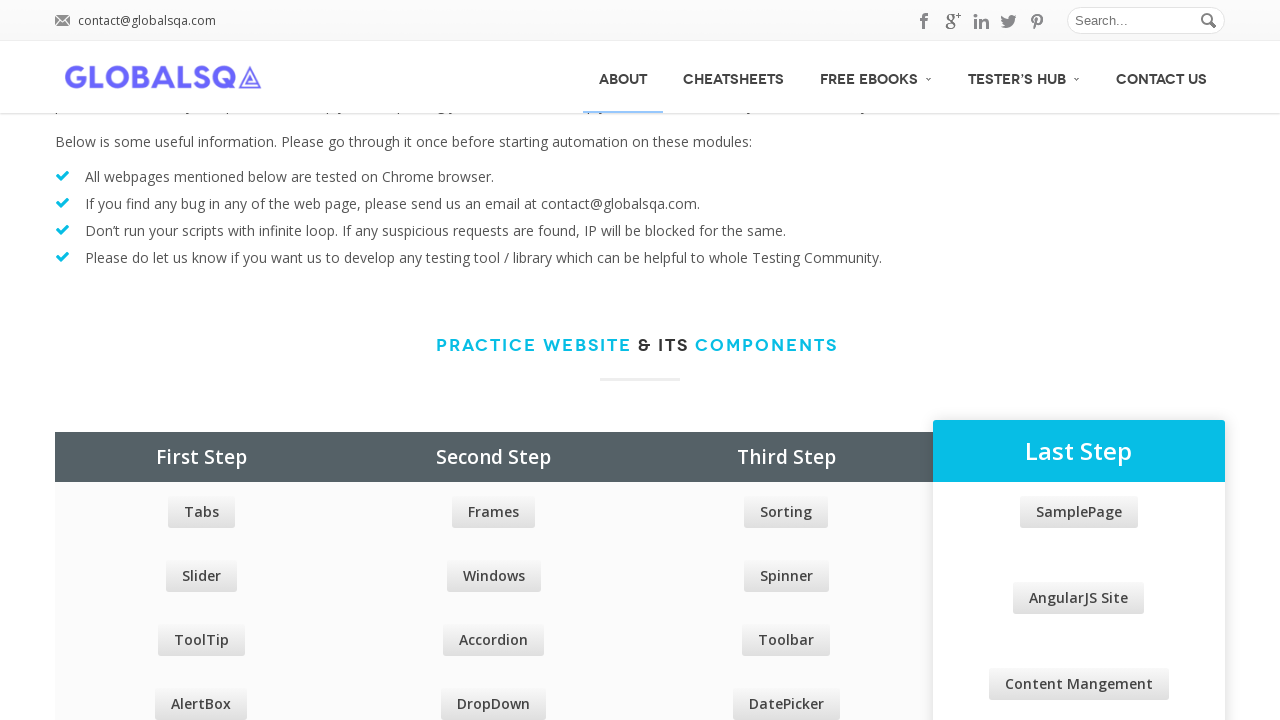

Waited 1 second to observe dropdown menu for option 1
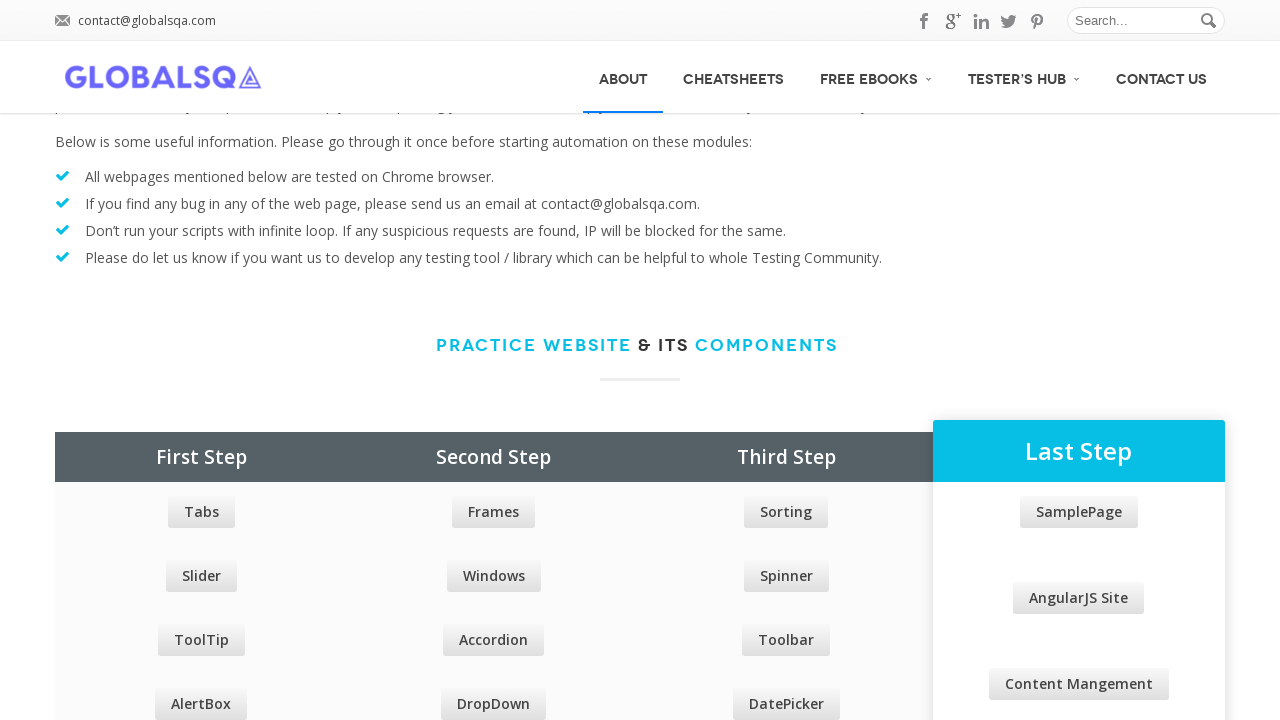

Hovered over main menu option 2 of 5 at (734, 77) on xpath=//div[@id='menu']/ul/li/a >> nth=1
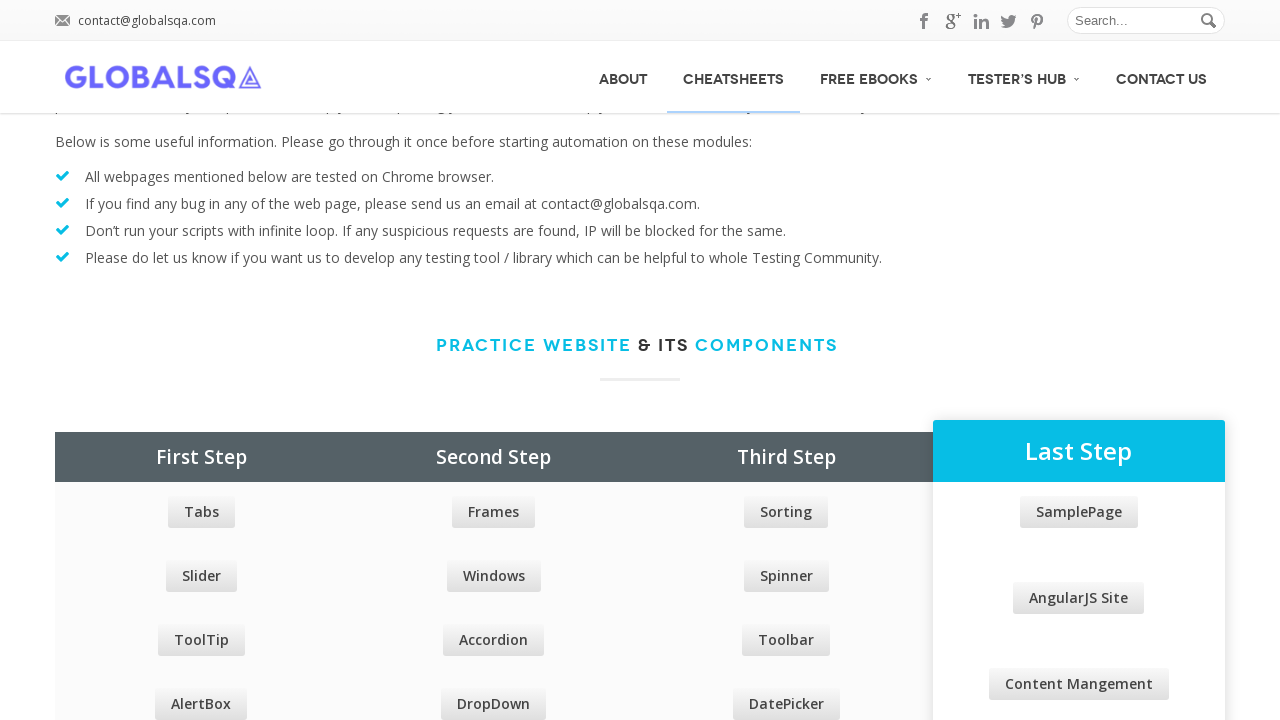

Waited 1 second to observe dropdown menu for option 2
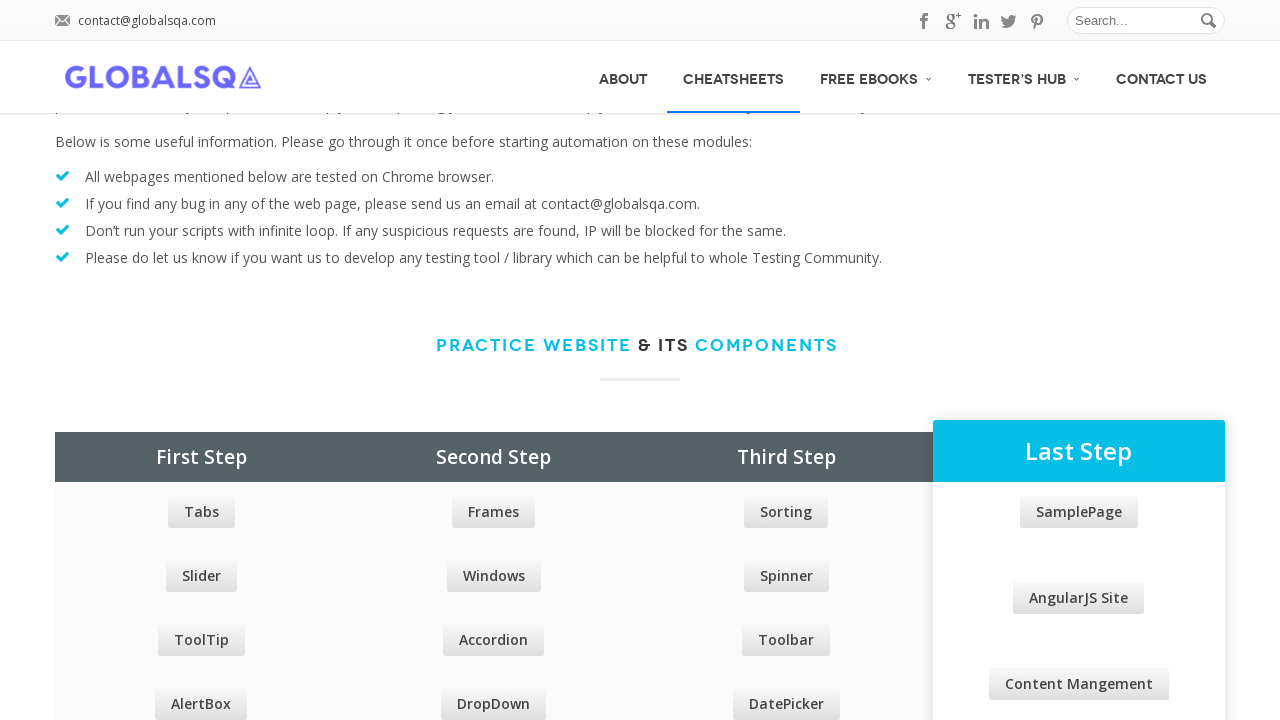

Hovered over main menu option 3 of 5 at (876, 77) on xpath=//div[@id='menu']/ul/li/a >> nth=2
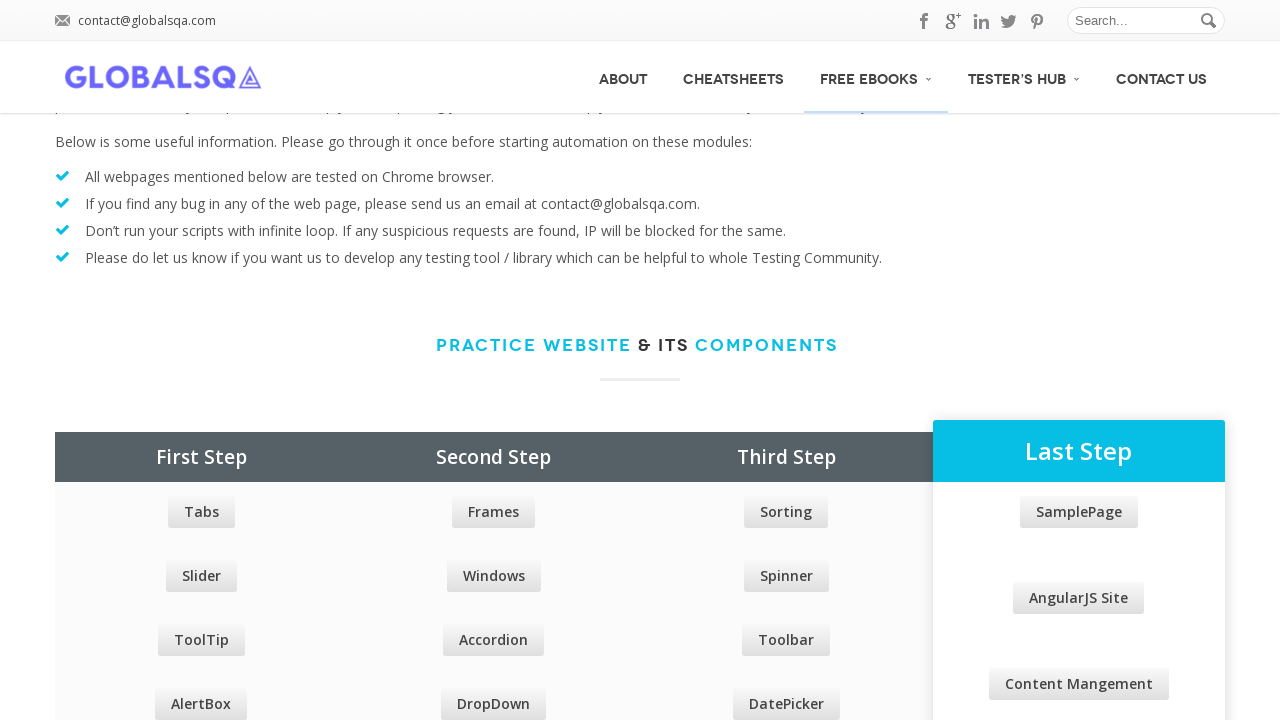

Waited 1 second to observe dropdown menu for option 3
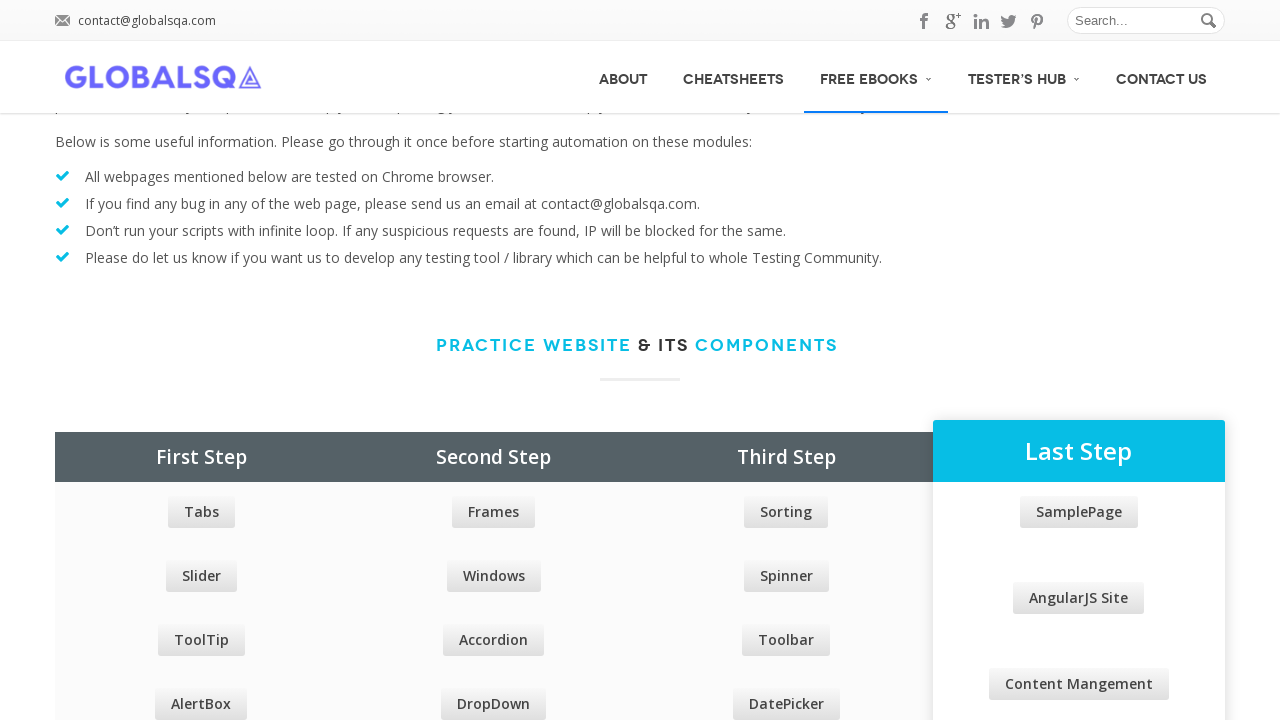

Hovered over main menu option 4 of 5 at (1024, 77) on xpath=//div[@id='menu']/ul/li/a >> nth=3
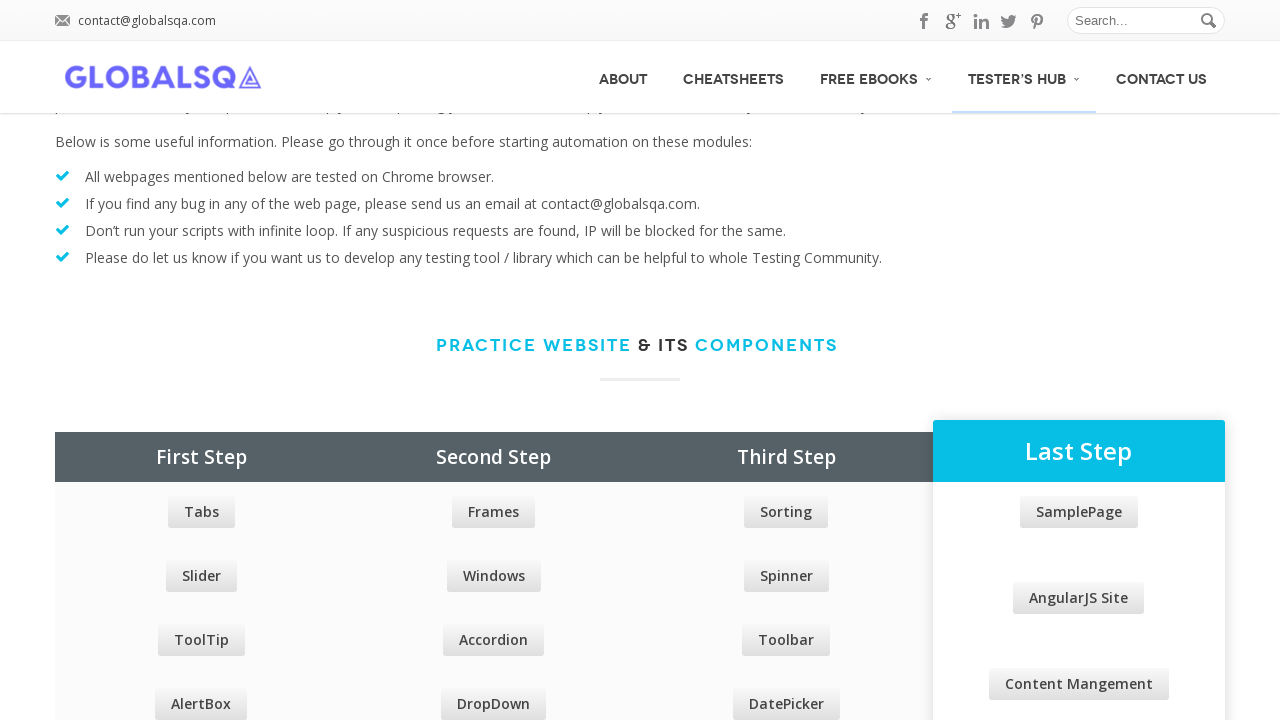

Waited 1 second to observe dropdown menu for option 4
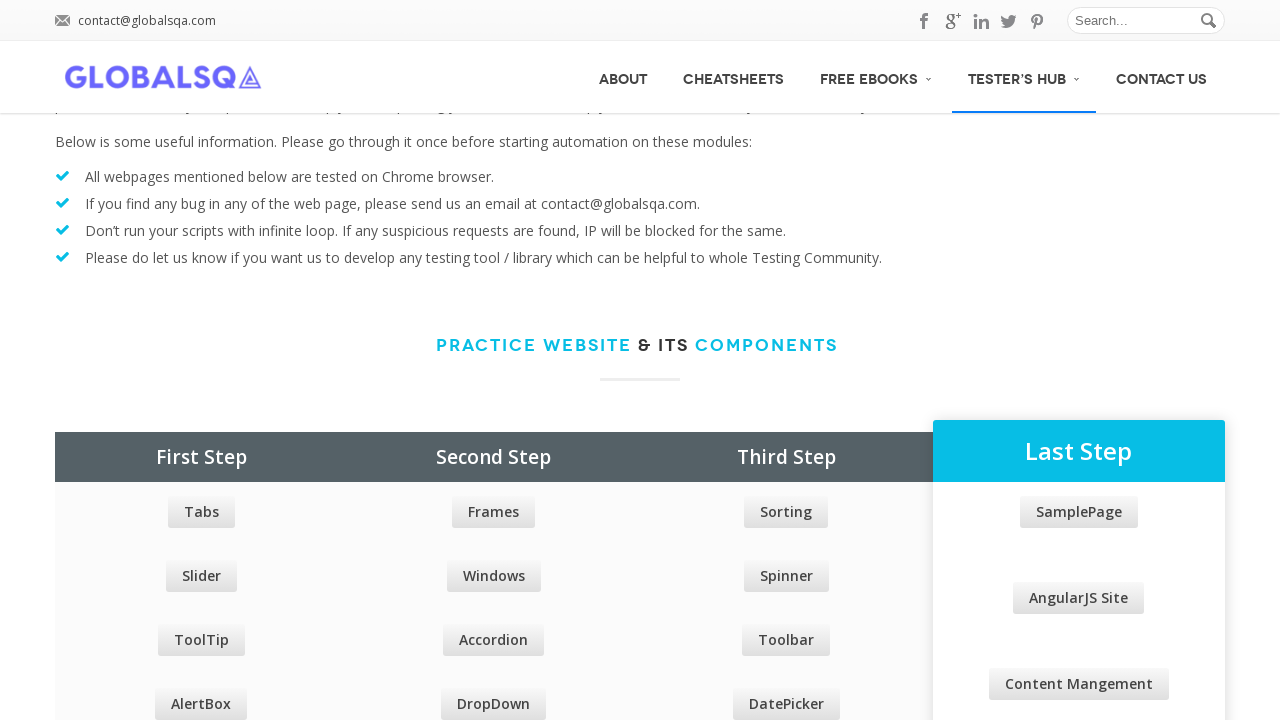

Hovered over main menu option 5 of 5 at (1162, 77) on xpath=//div[@id='menu']/ul/li/a >> nth=4
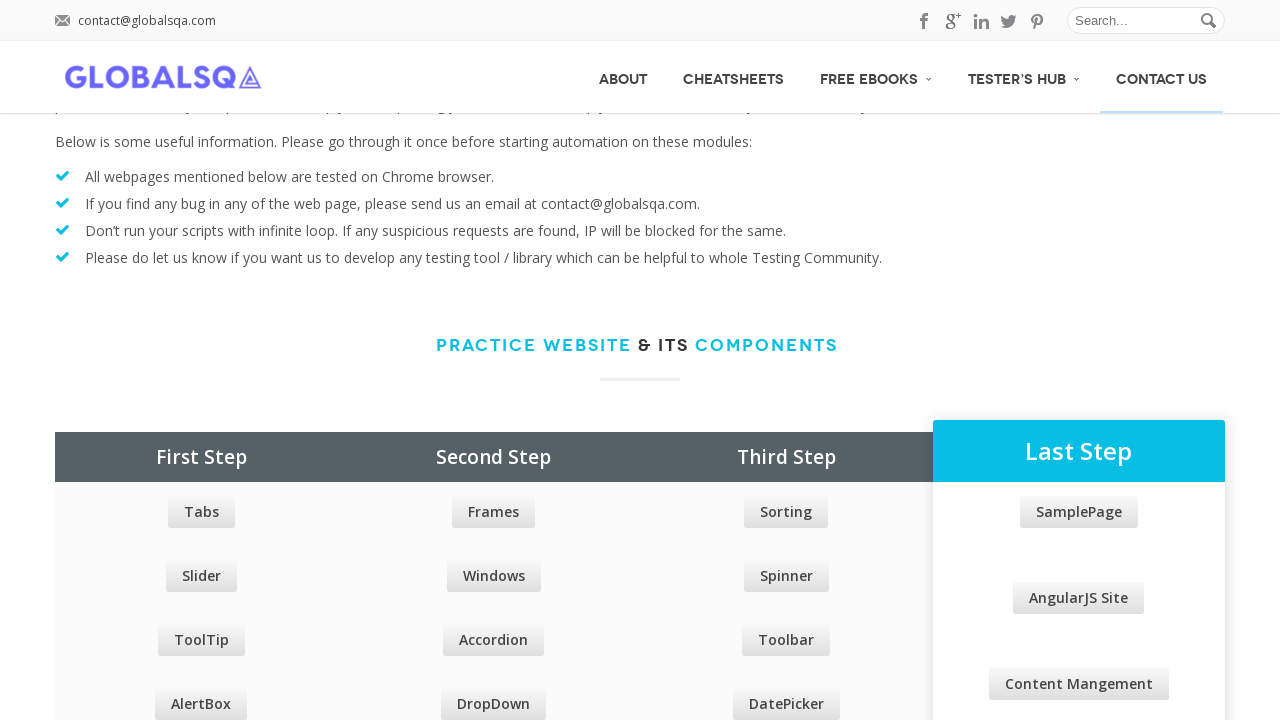

Waited 1 second to observe dropdown menu for option 5
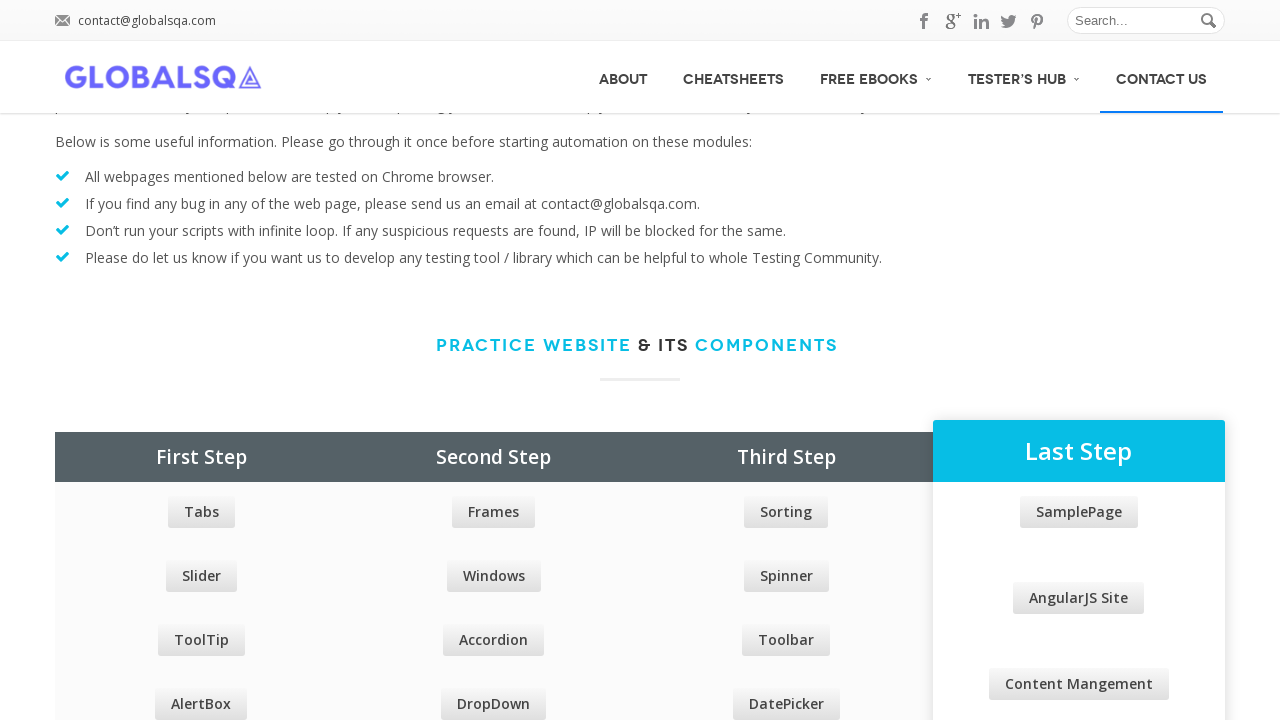

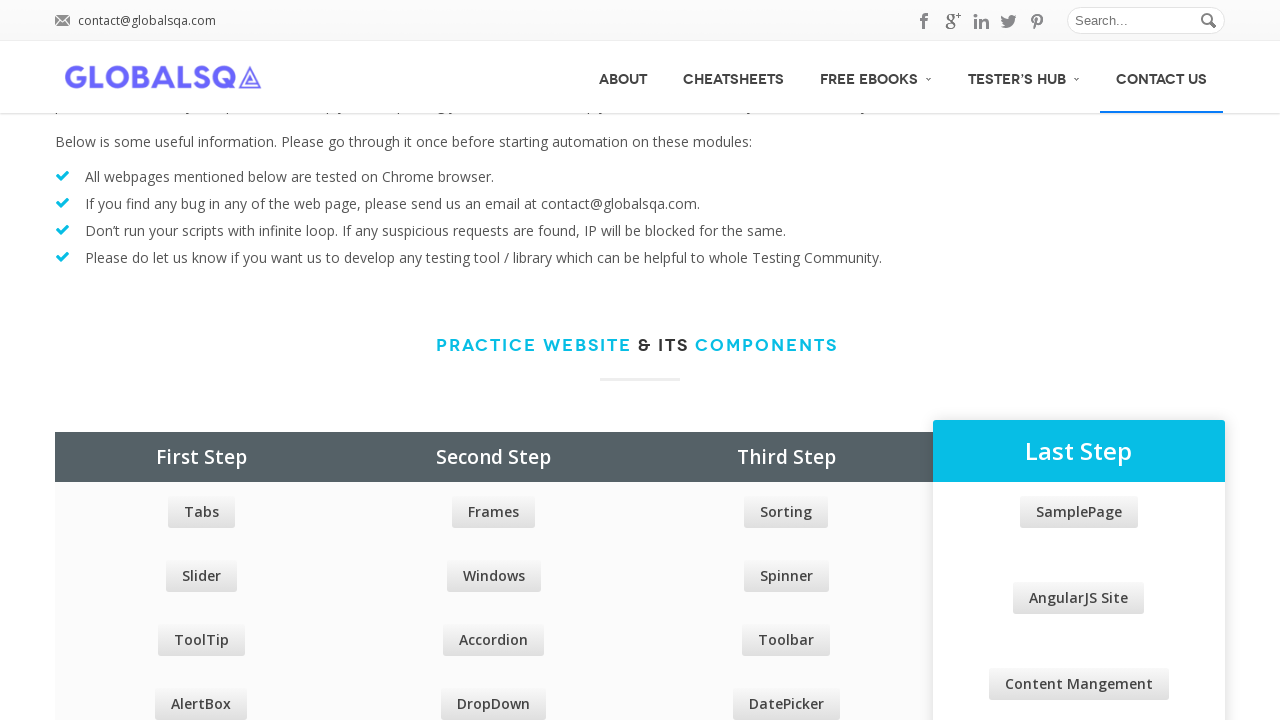